Tests dropdown selection functionality by selecting an option from a dropdown menu using index selection

Starting URL: http://the-internet.herokuapp.com/dropdown

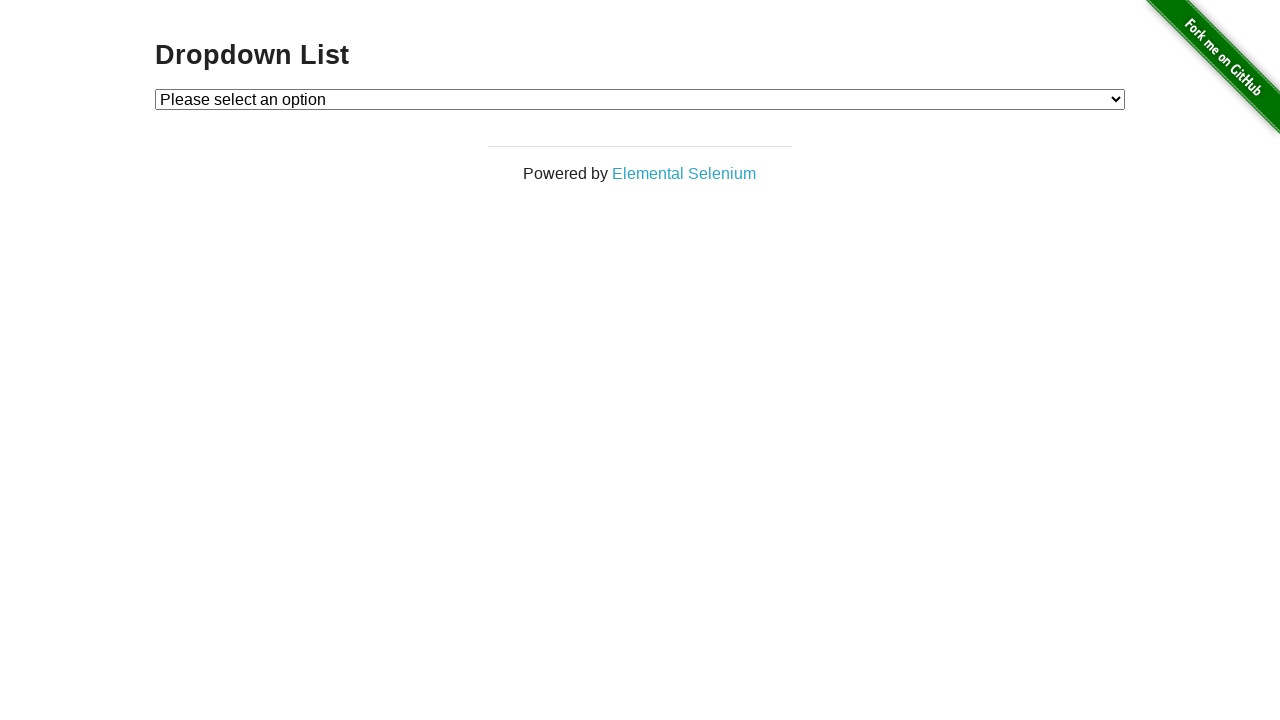

Selected option at index 1 from dropdown menu on #dropdown
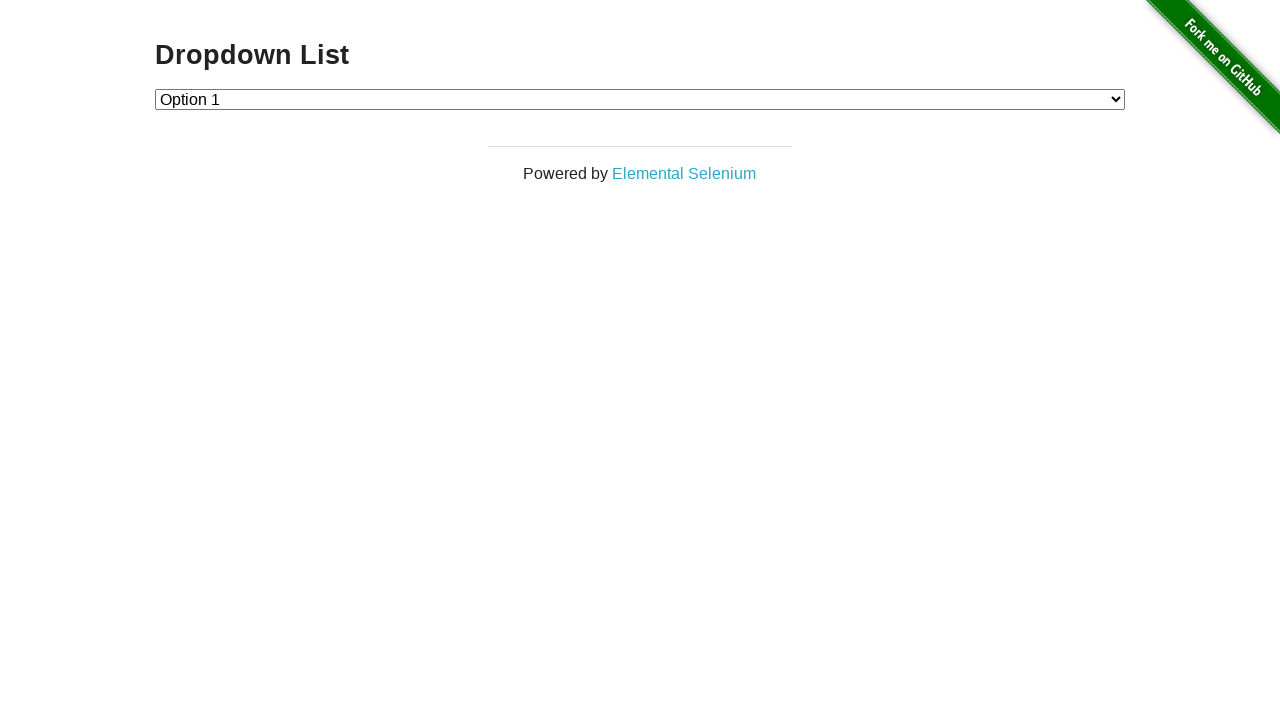

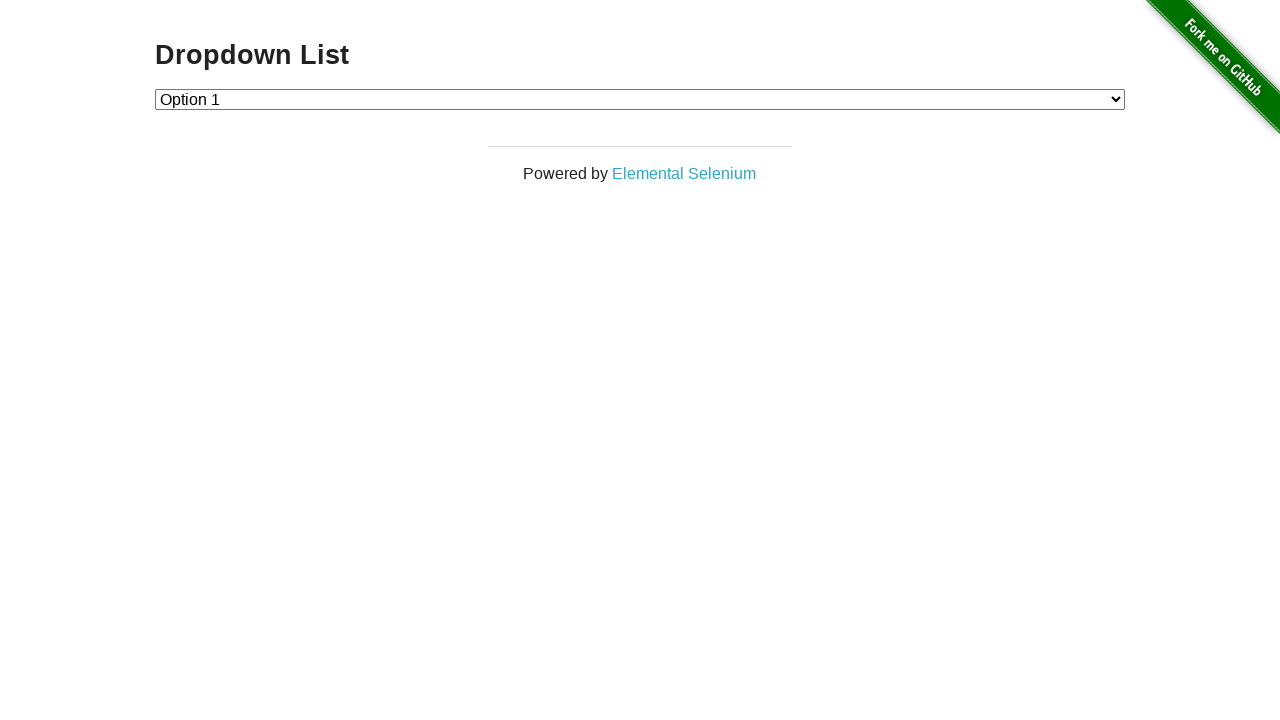